Tests dropdown selection functionality by selecting "Option 2" from a dropdown menu on a demo page

Starting URL: https://the-internet.herokuapp.com/dropdown

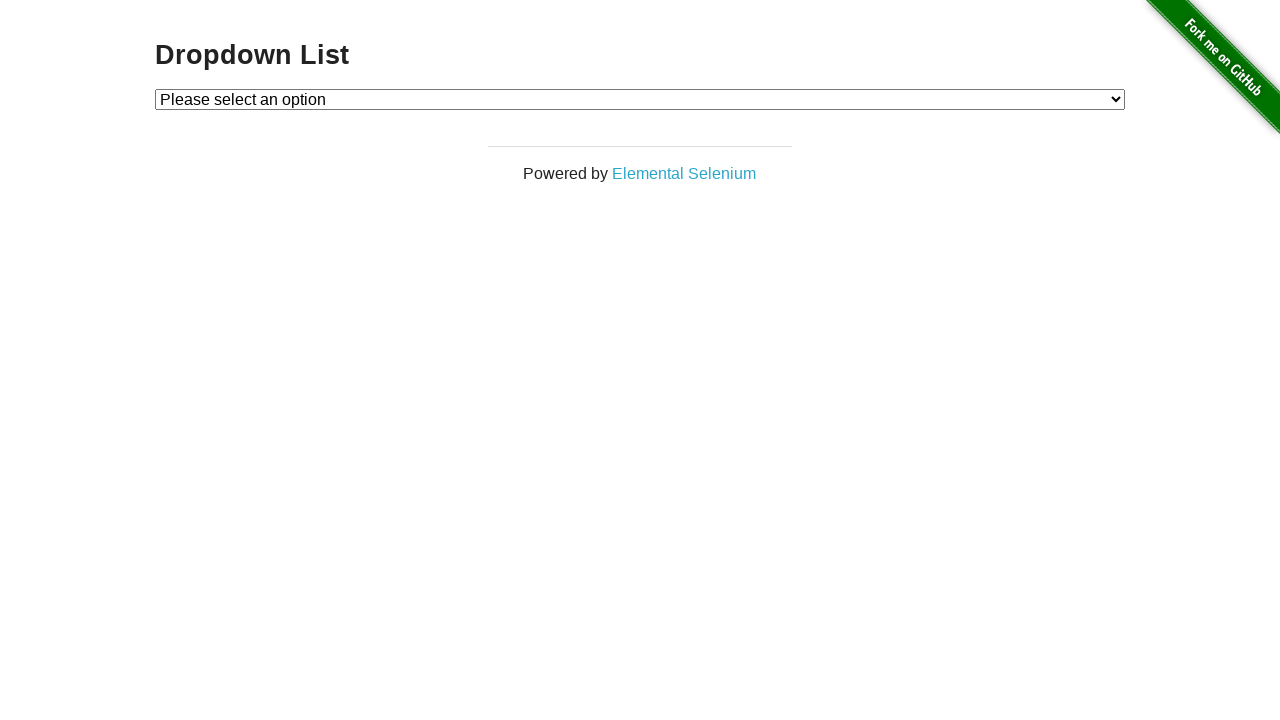

Selected 'Option 2' from dropdown menu on #dropdown
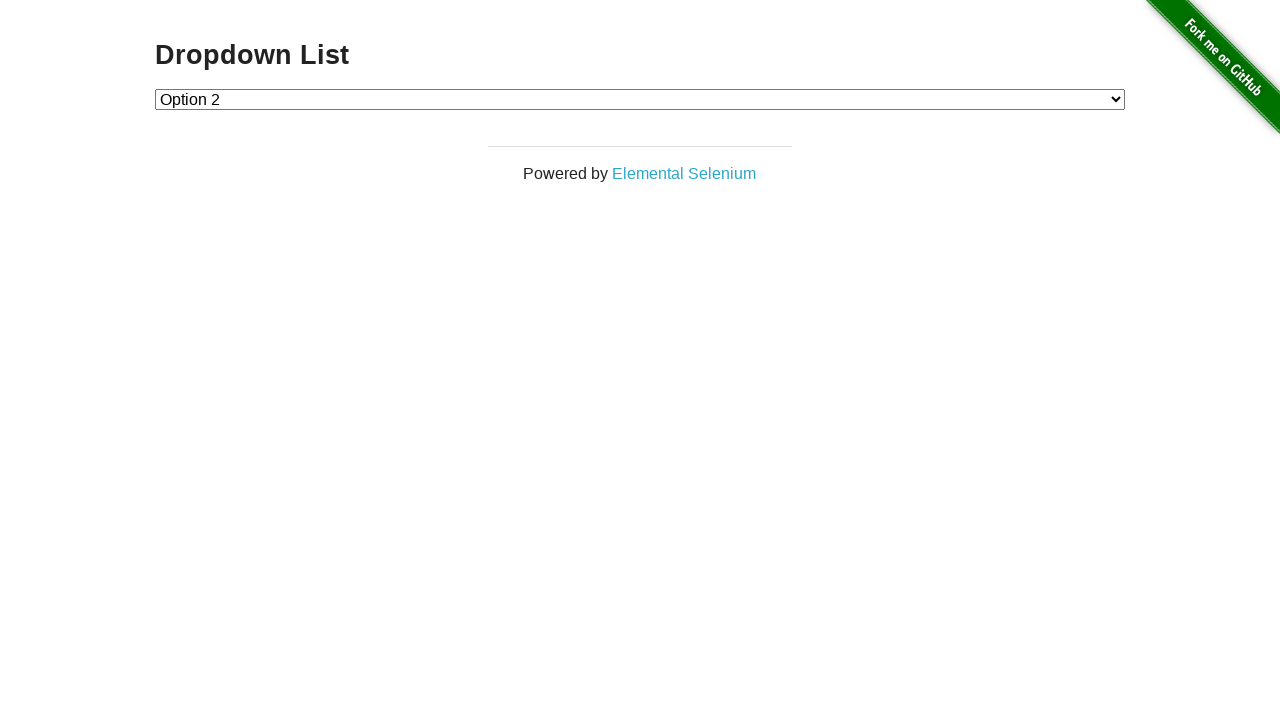

Verified dropdown selection value is '2'
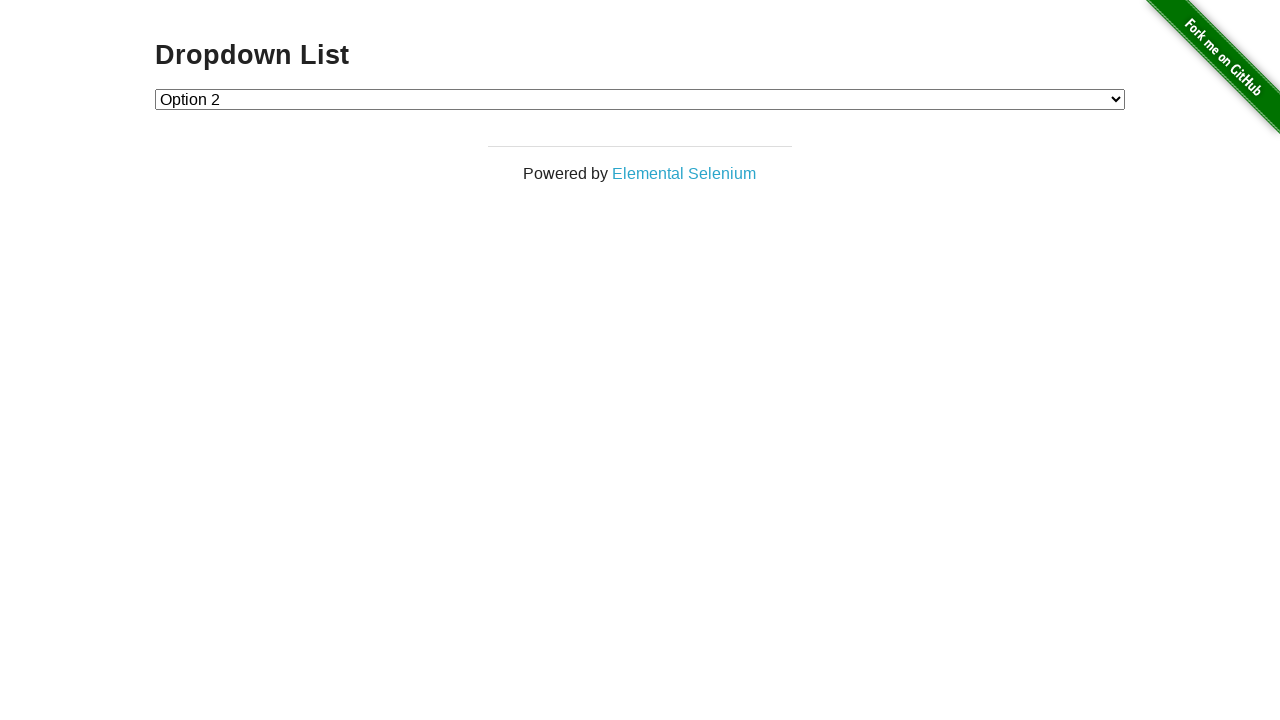

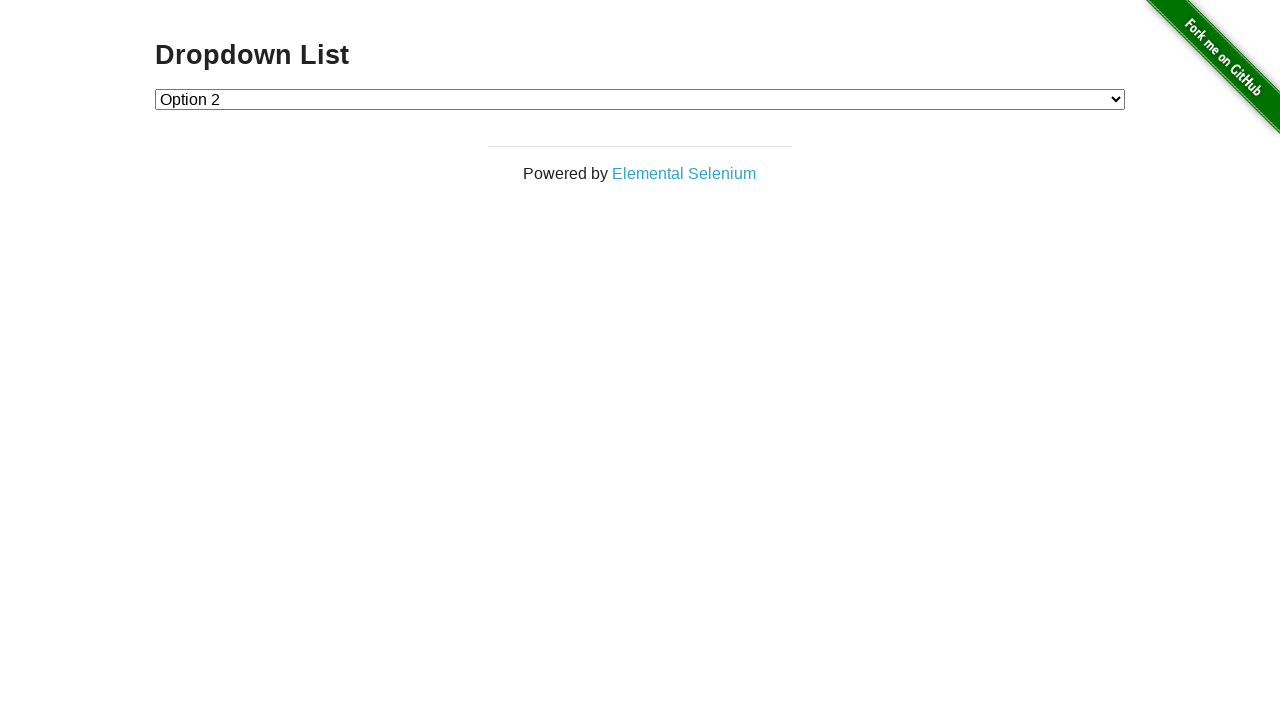